Verifies that the Company element can be located by class name after a delay

Starting URL: https://selectorshub.com/xpath-practice-page/

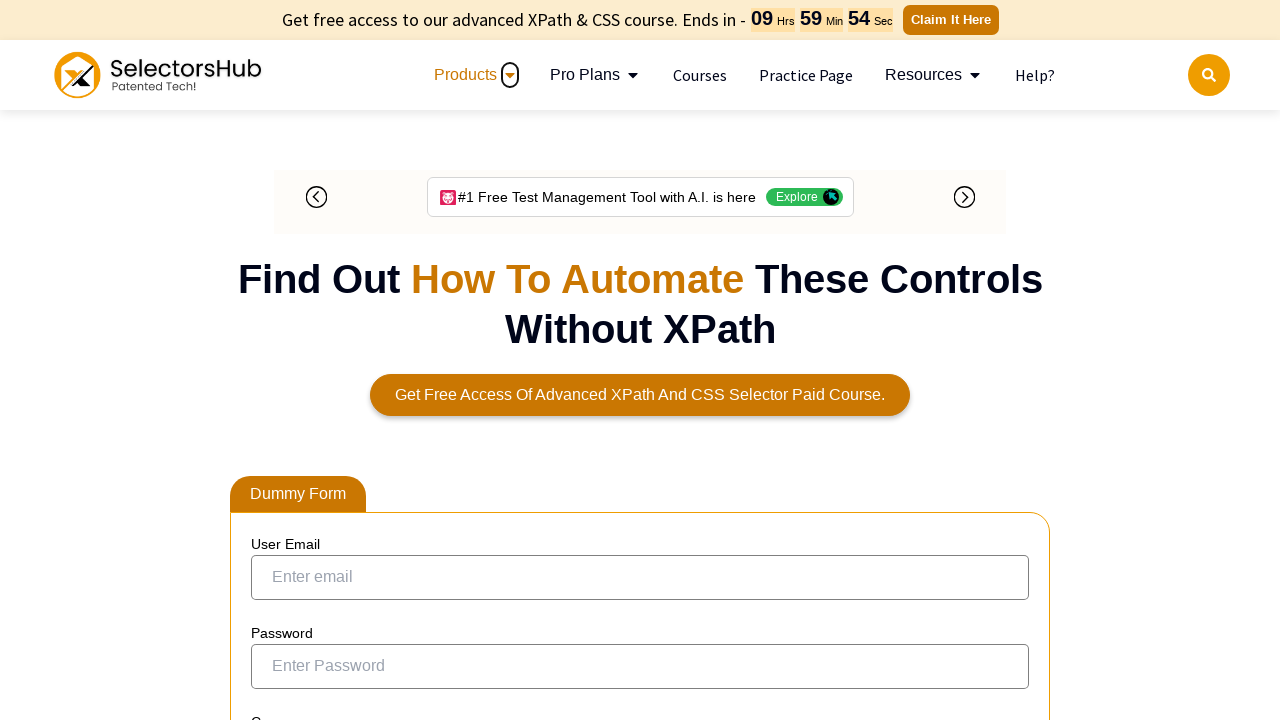

Waited 3 seconds for page to load
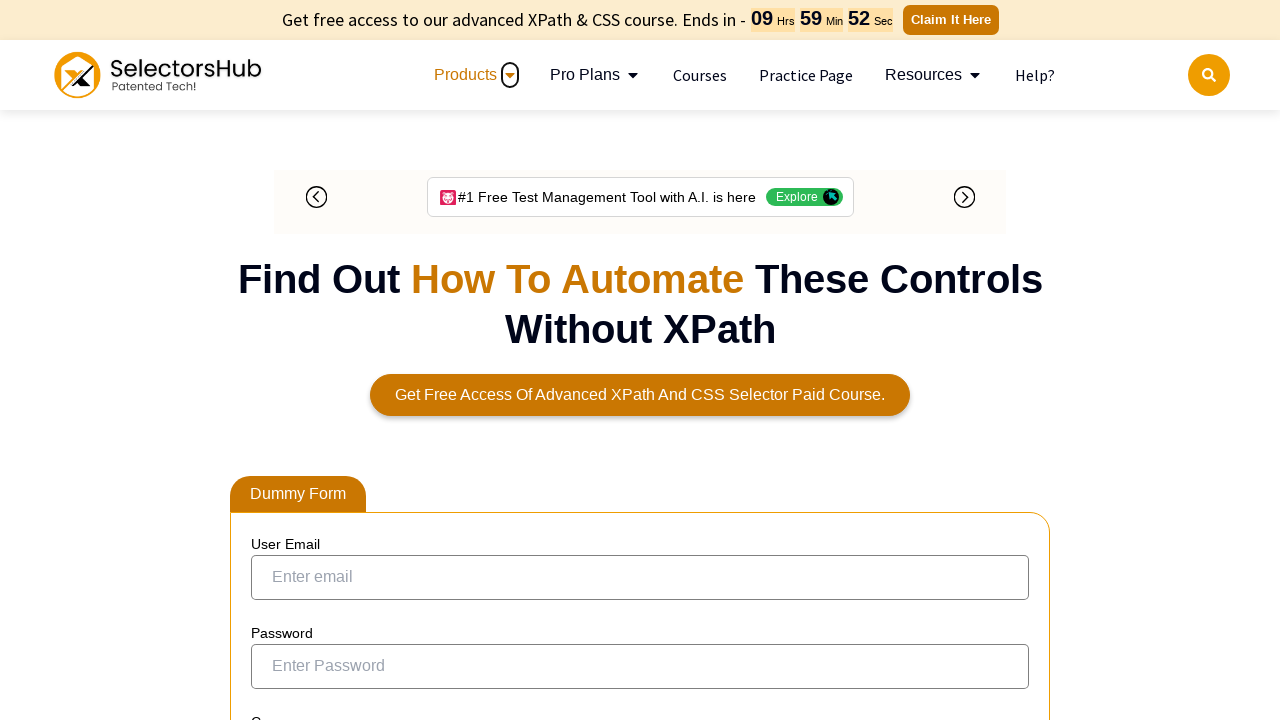

Company element located by class name '.form-control'
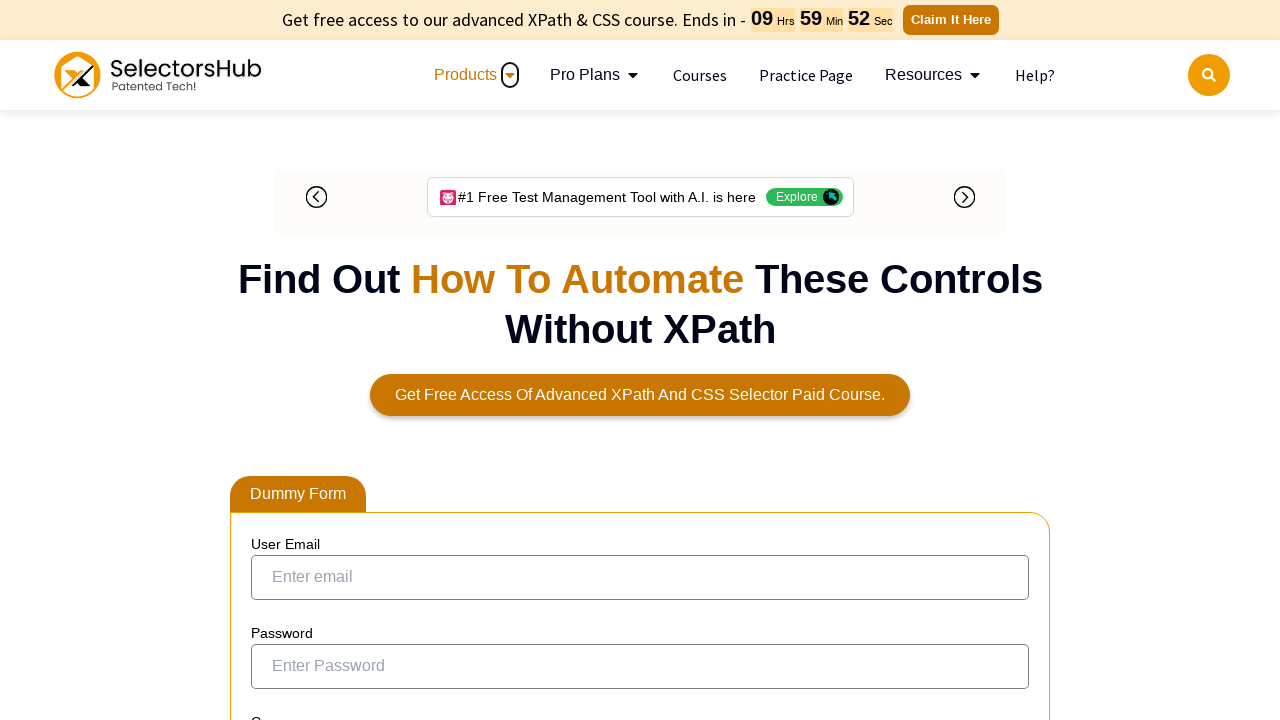

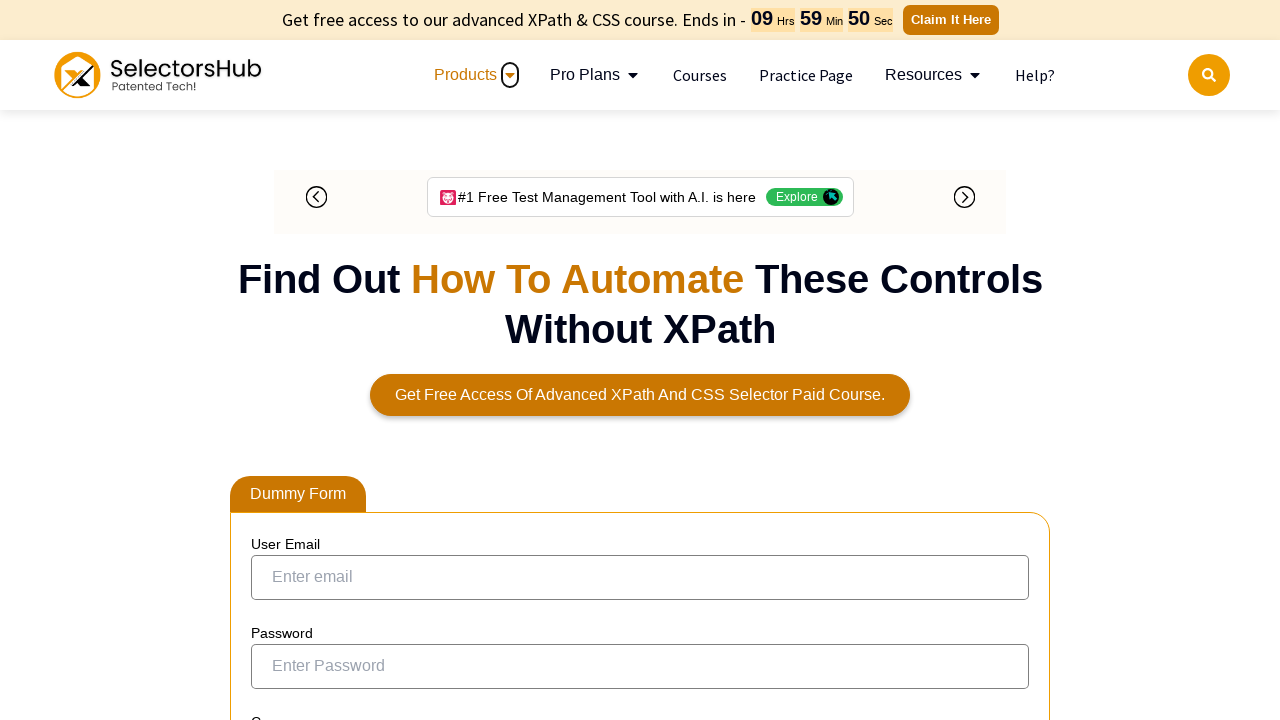